Tests radio button selection functionality by clicking three different radio buttons using different selector strategies (id, CSS selector, and XPath)

Starting URL: https://formy-project.herokuapp.com/radiobutton

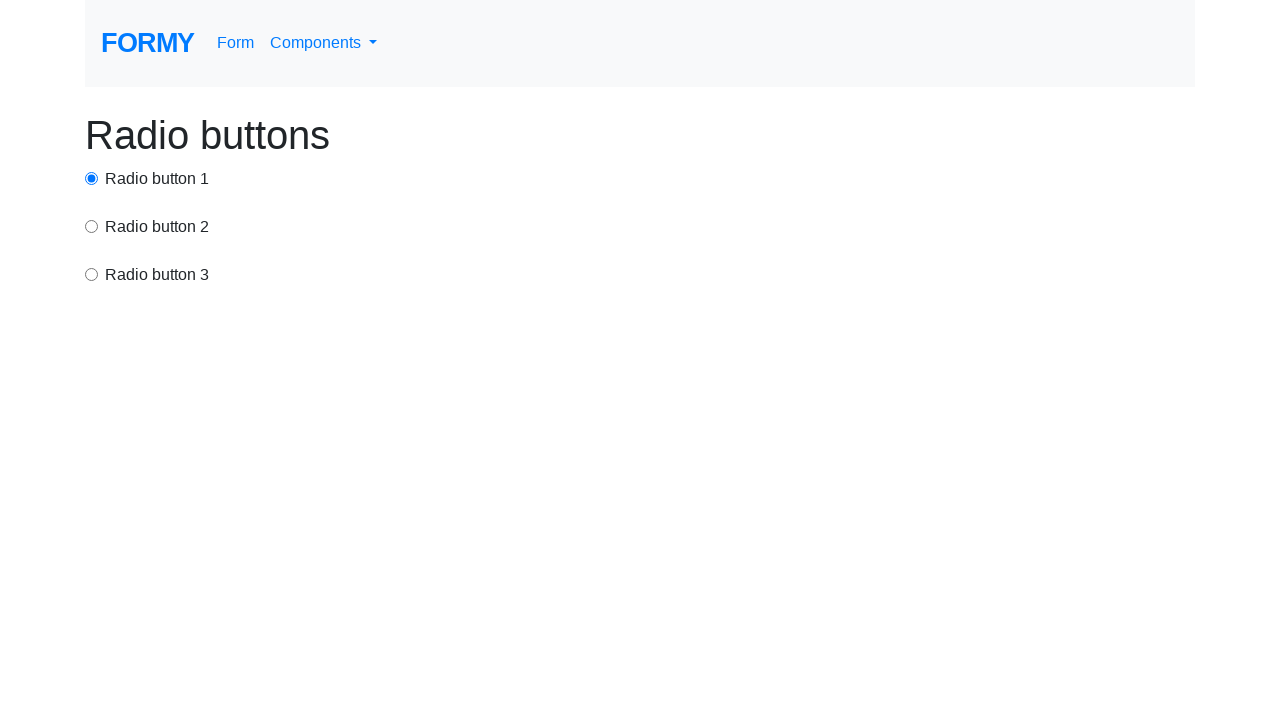

Clicked radio button 1 using id selector at (92, 178) on #radio-button-1
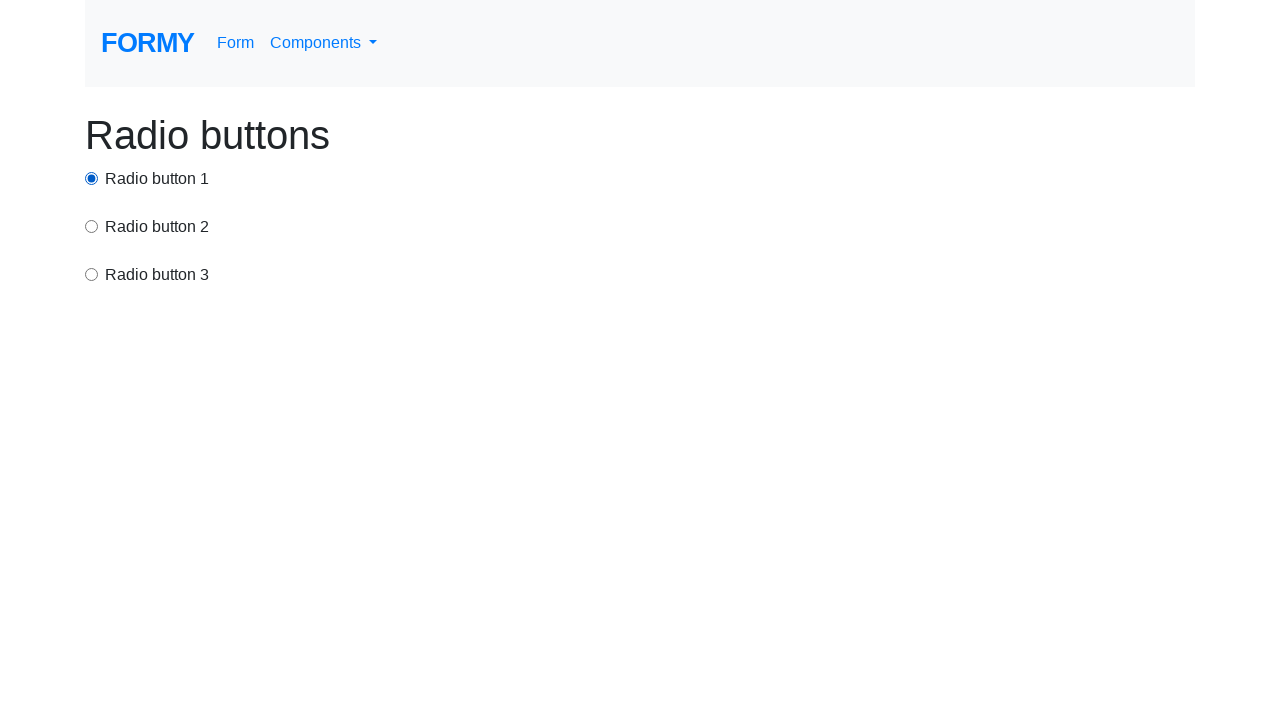

Clicked radio button 2 using CSS selector with value attribute at (92, 226) on input[value='option2']
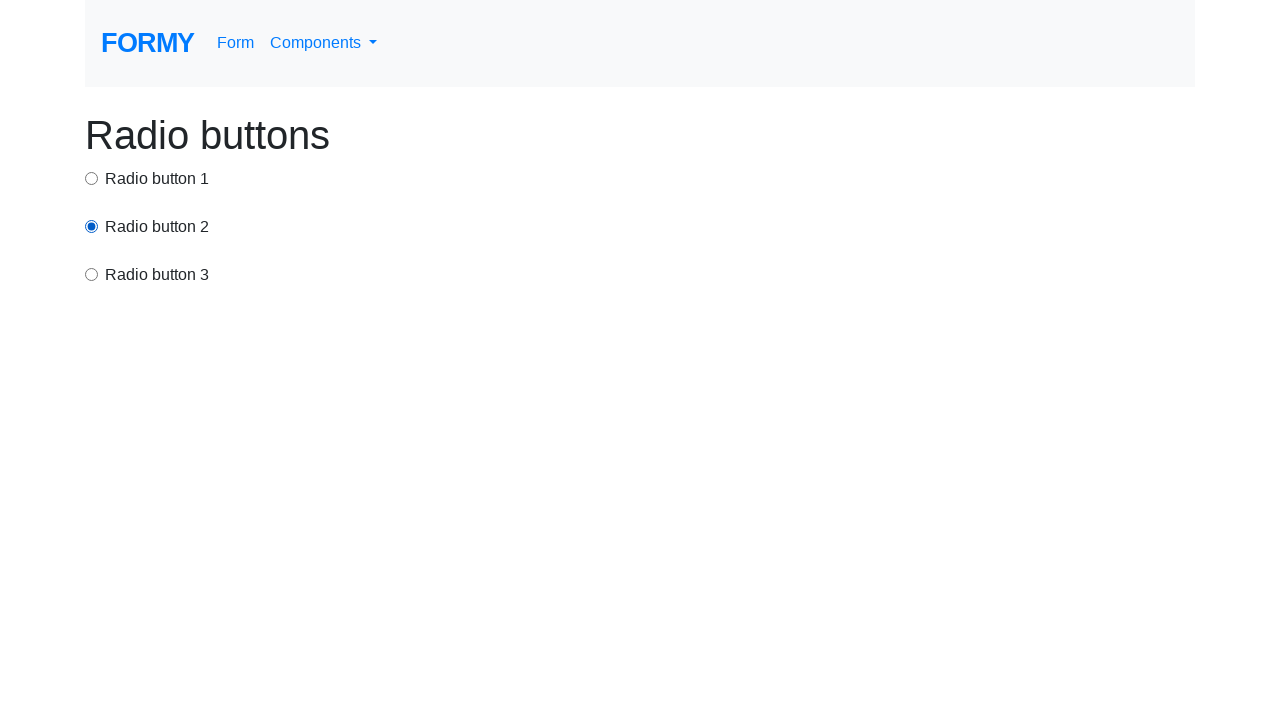

Clicked radio button 3 using XPath selector at (92, 274) on xpath=/html/body/div/div[3]/input
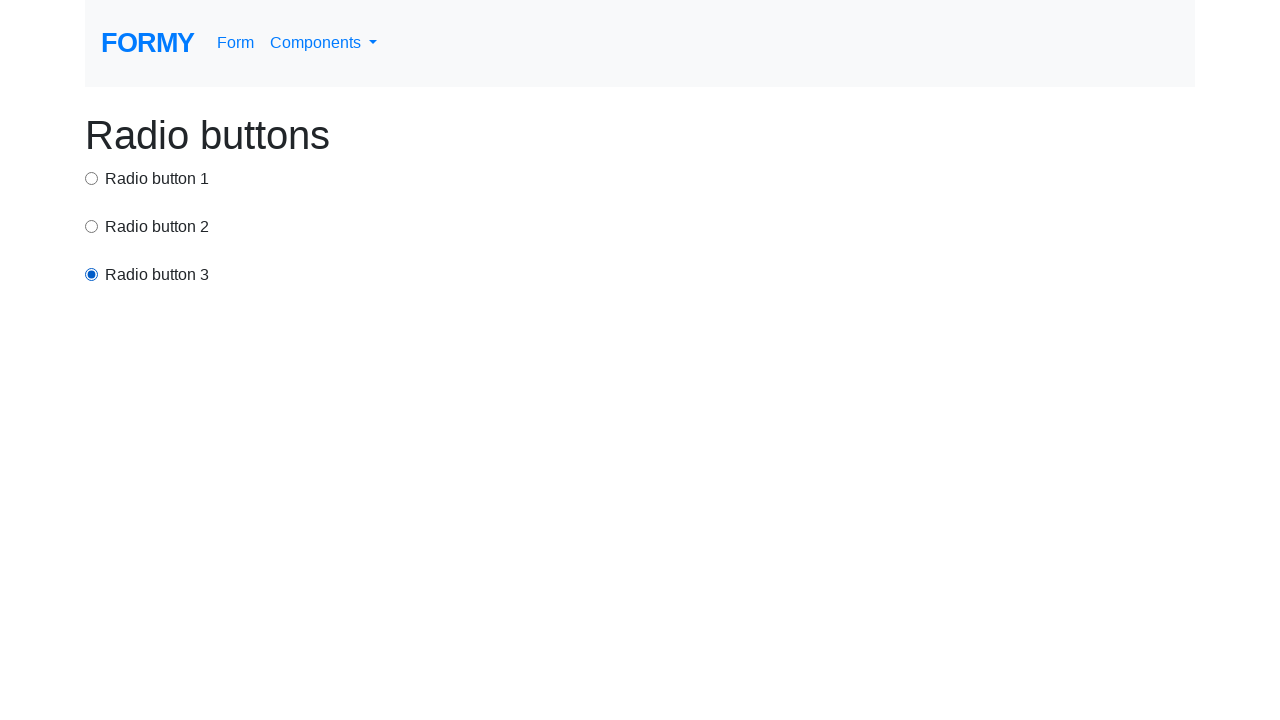

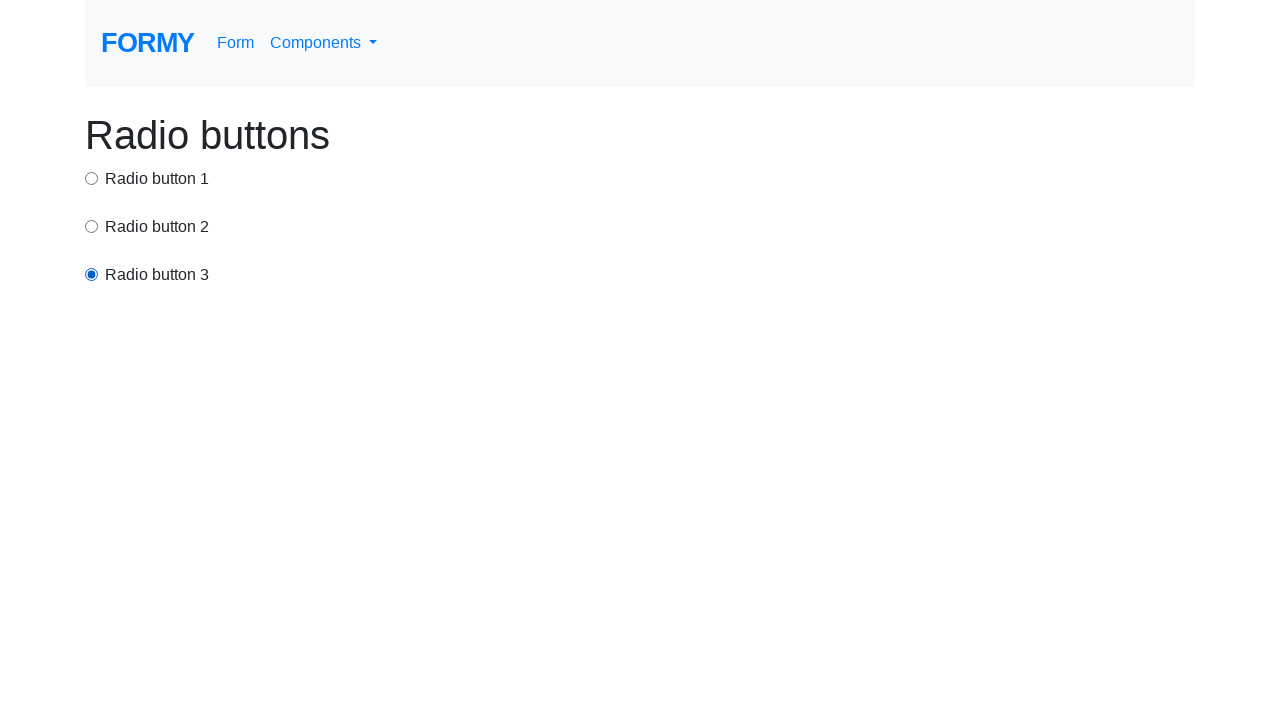